Navigates to QR Code Monkey website, enters text data into the QR code text field, and triggers QR code generation by clicking the generate button.

Starting URL: https://www.qrcode-monkey.com/#text

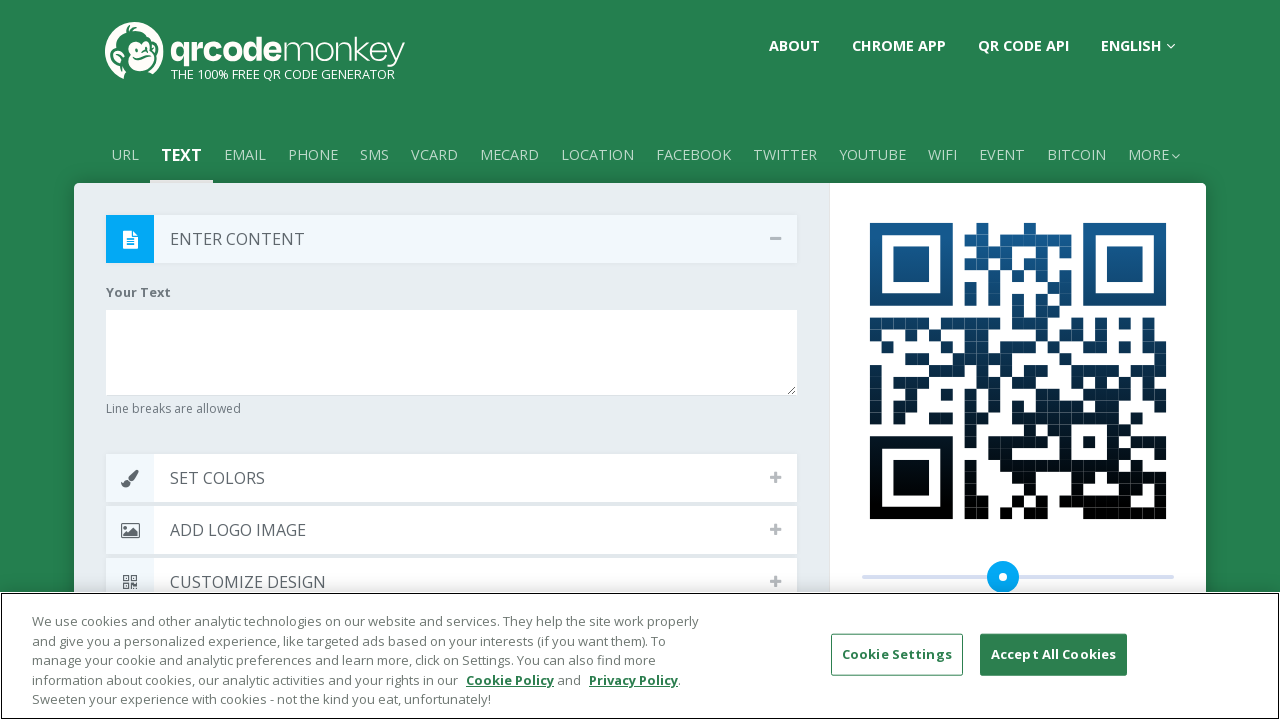

QR code text input field loaded
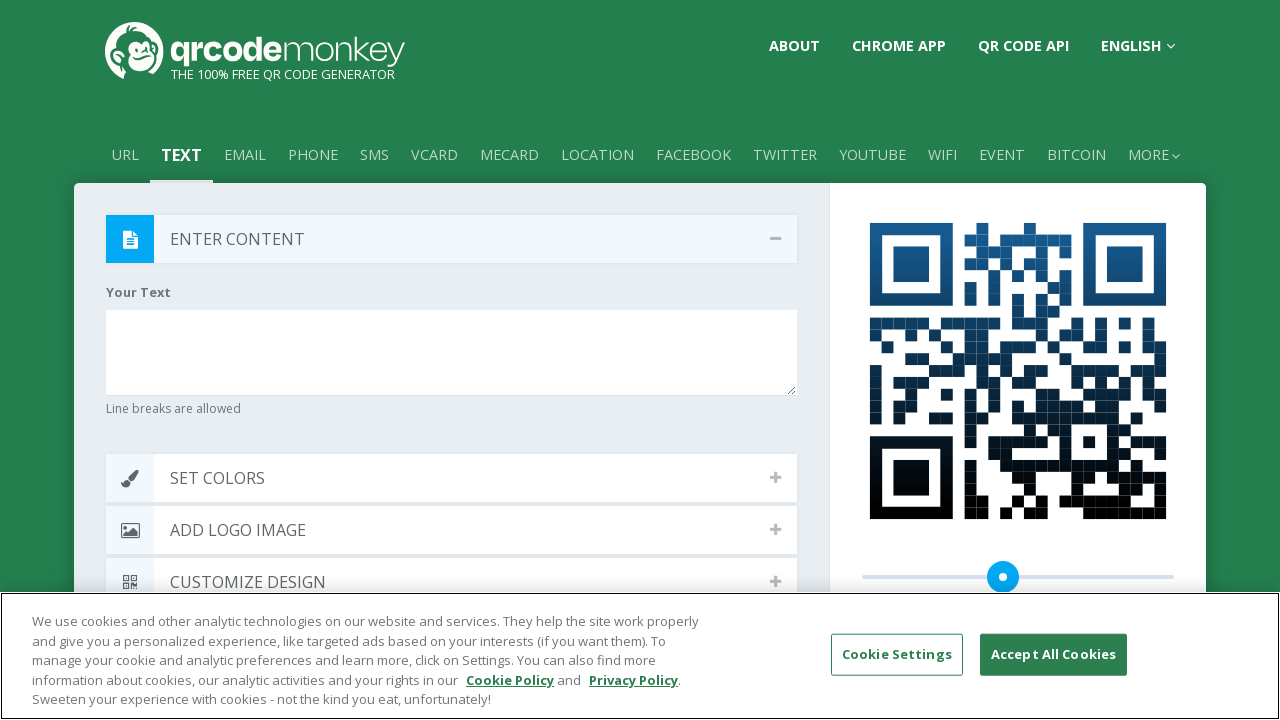

Entered contact information into QR code text field on #qrcodeText
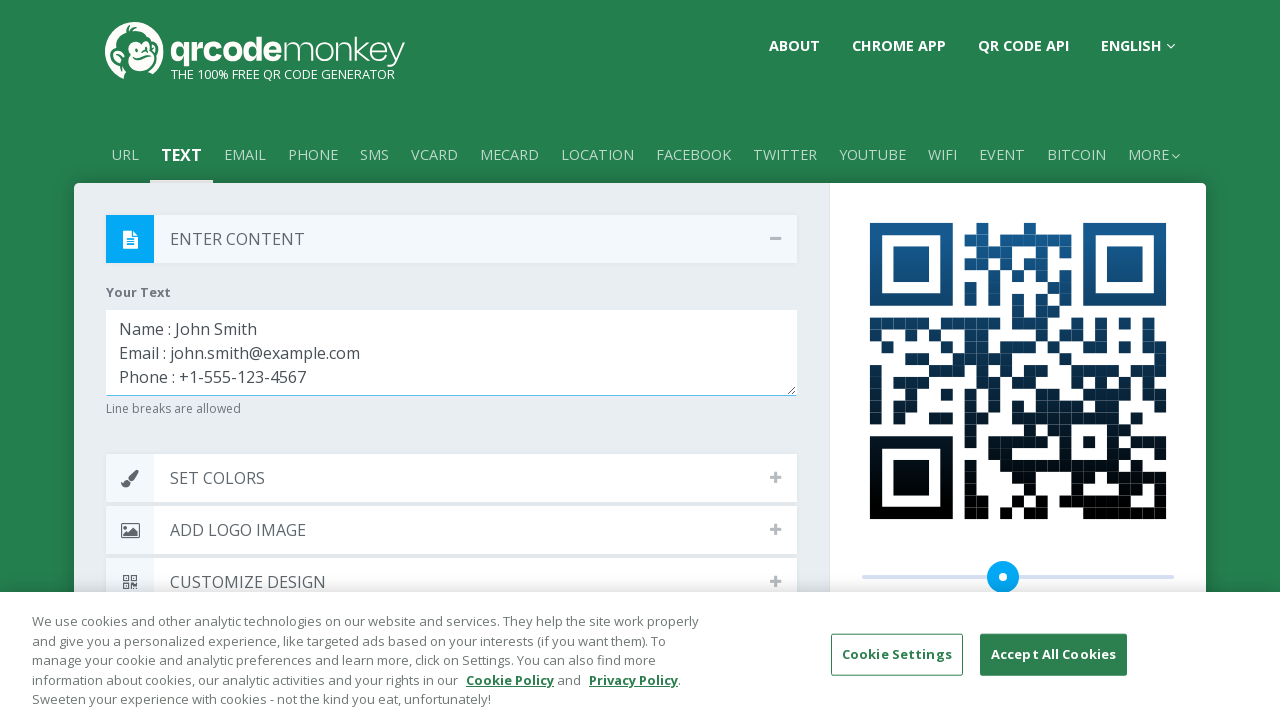

Clicked generate button to create QR code at (934, 360) on .btn-success
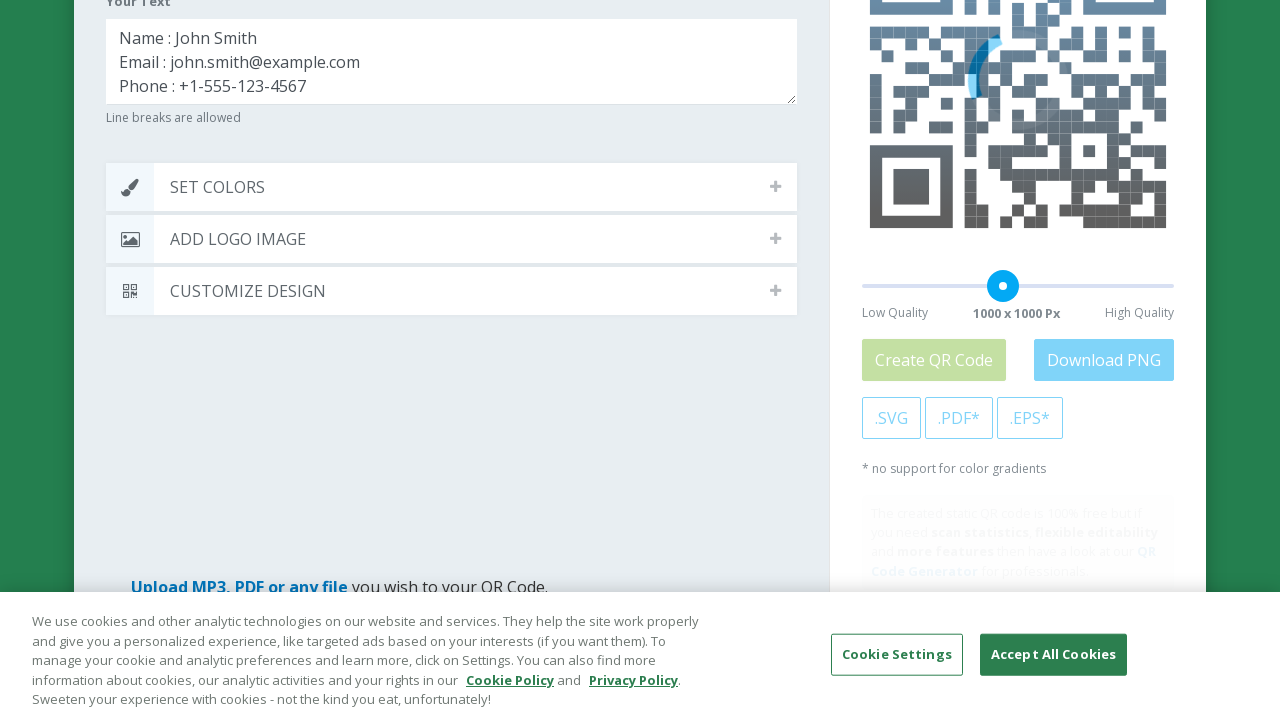

Waited for QR code generation to complete
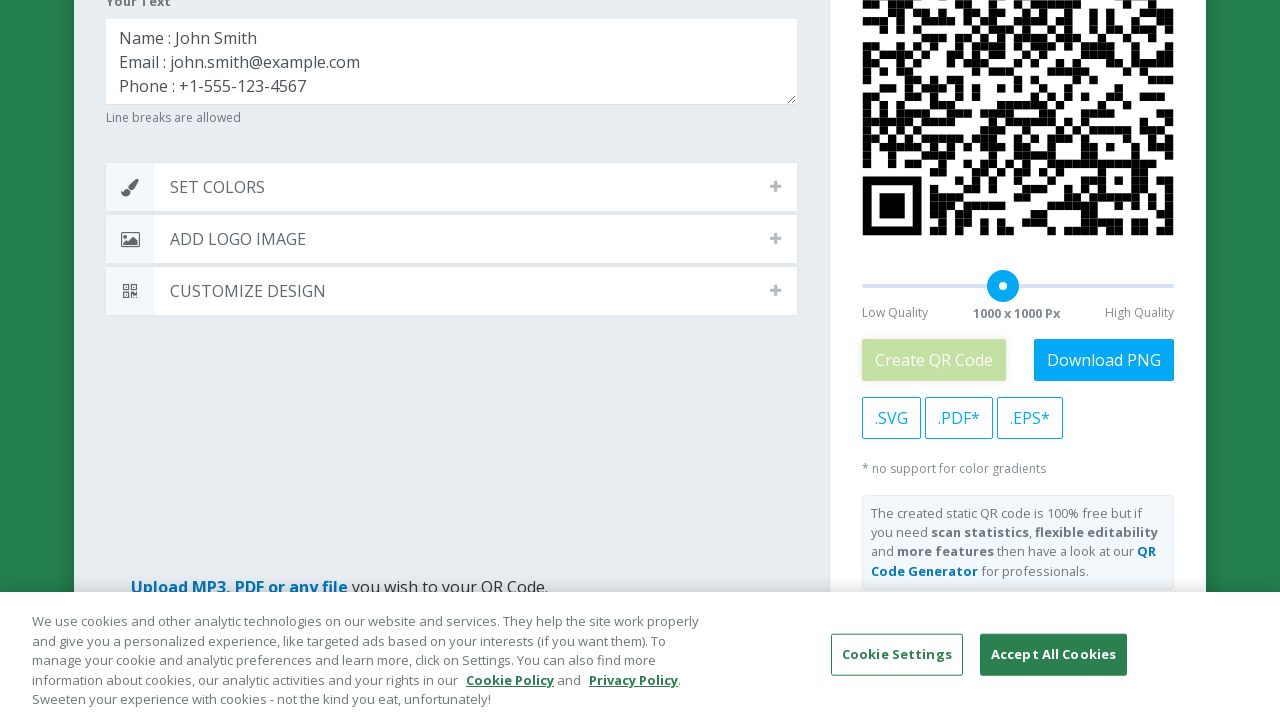

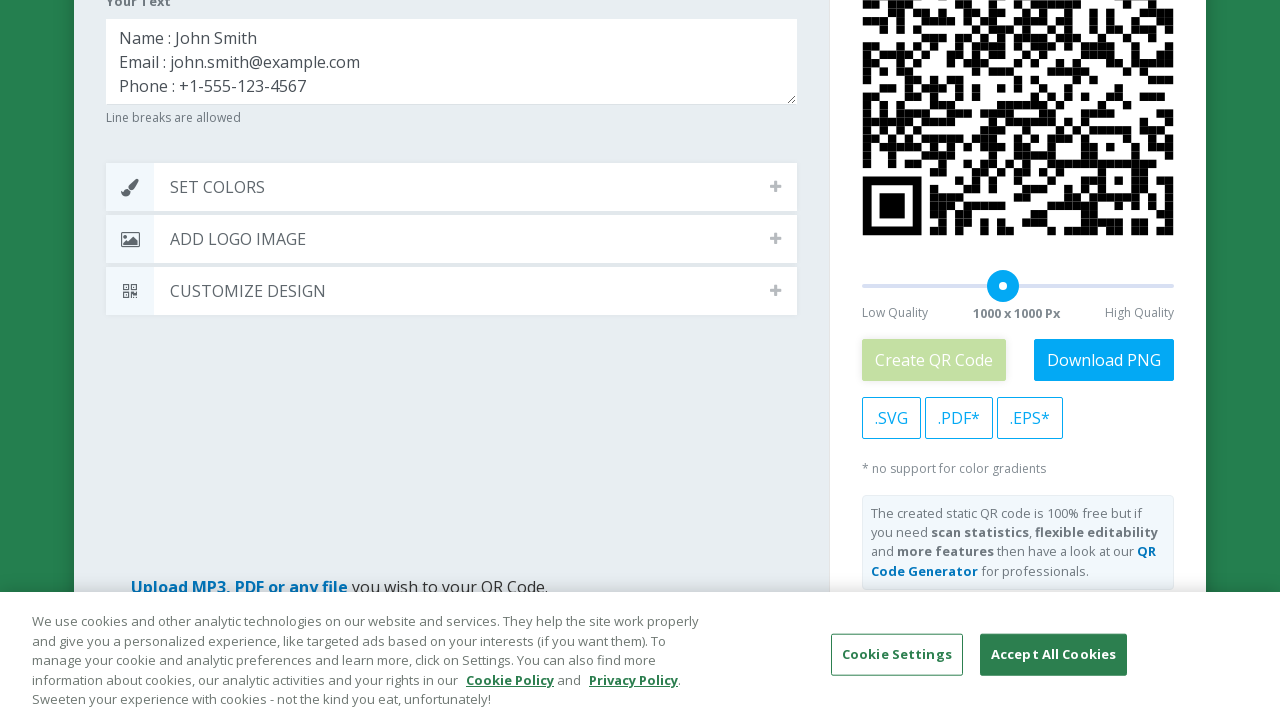